Navigates to the Demoblaze demo e-commerce site and verifies that anchor/link elements are present on the page

Starting URL: https://www.demoblaze.com/index.html

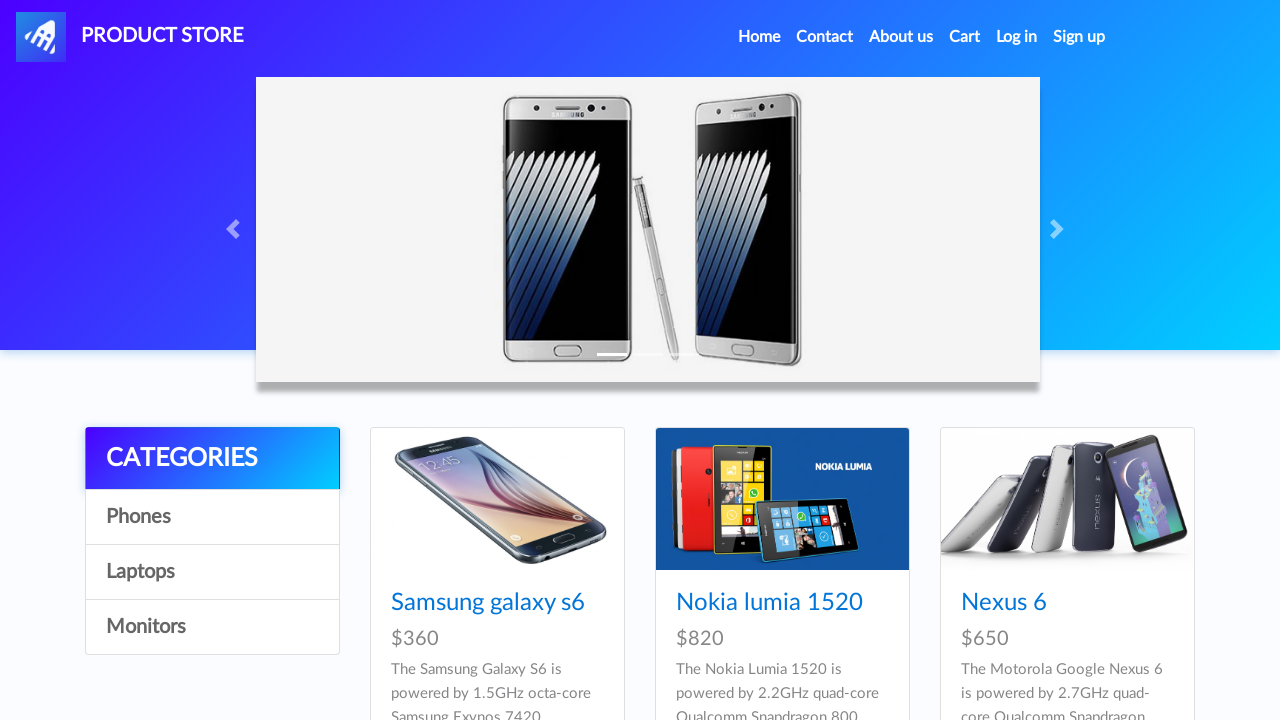

Waited for anchor elements to load on Demoblaze page
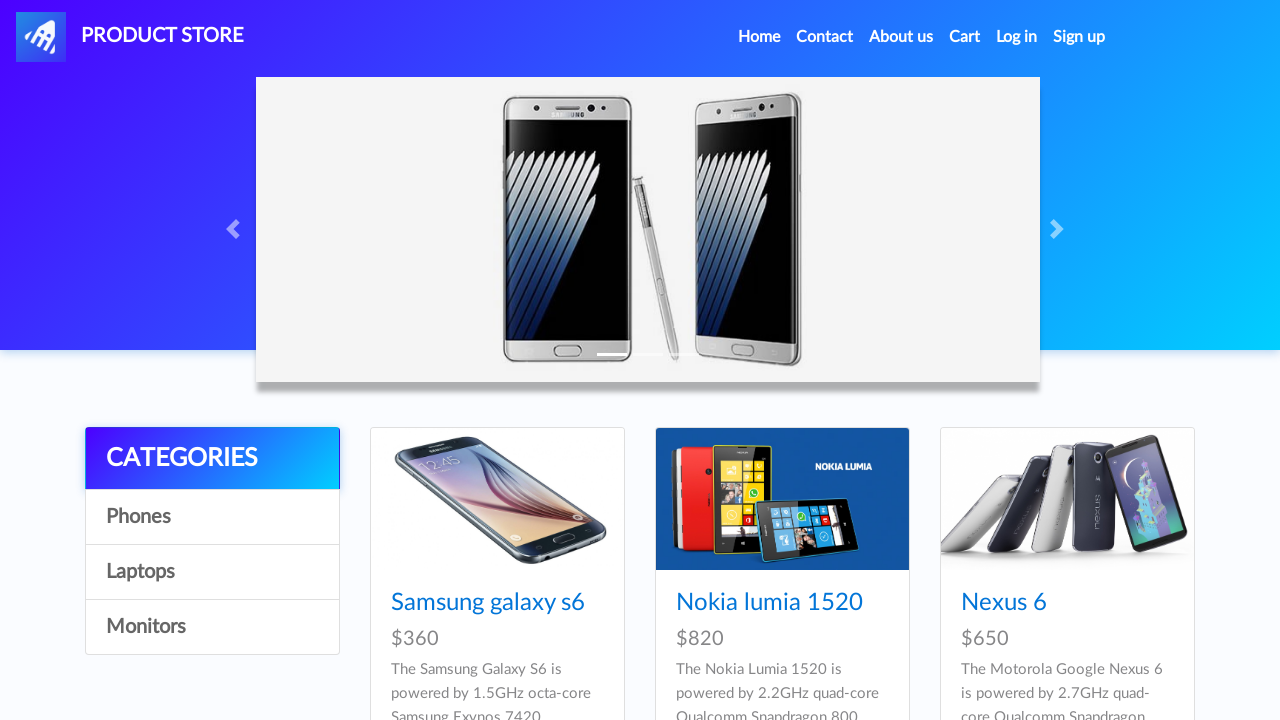

Located all anchor elements on the page
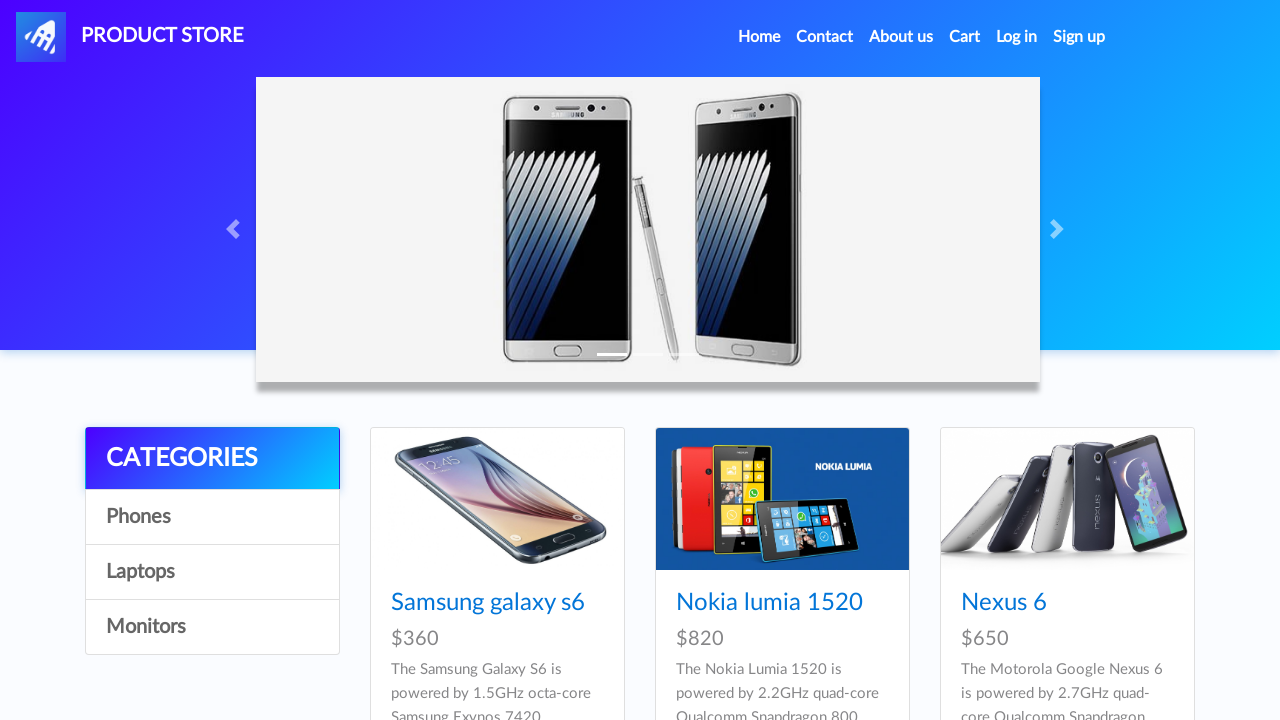

Verified that anchor elements are present on the page
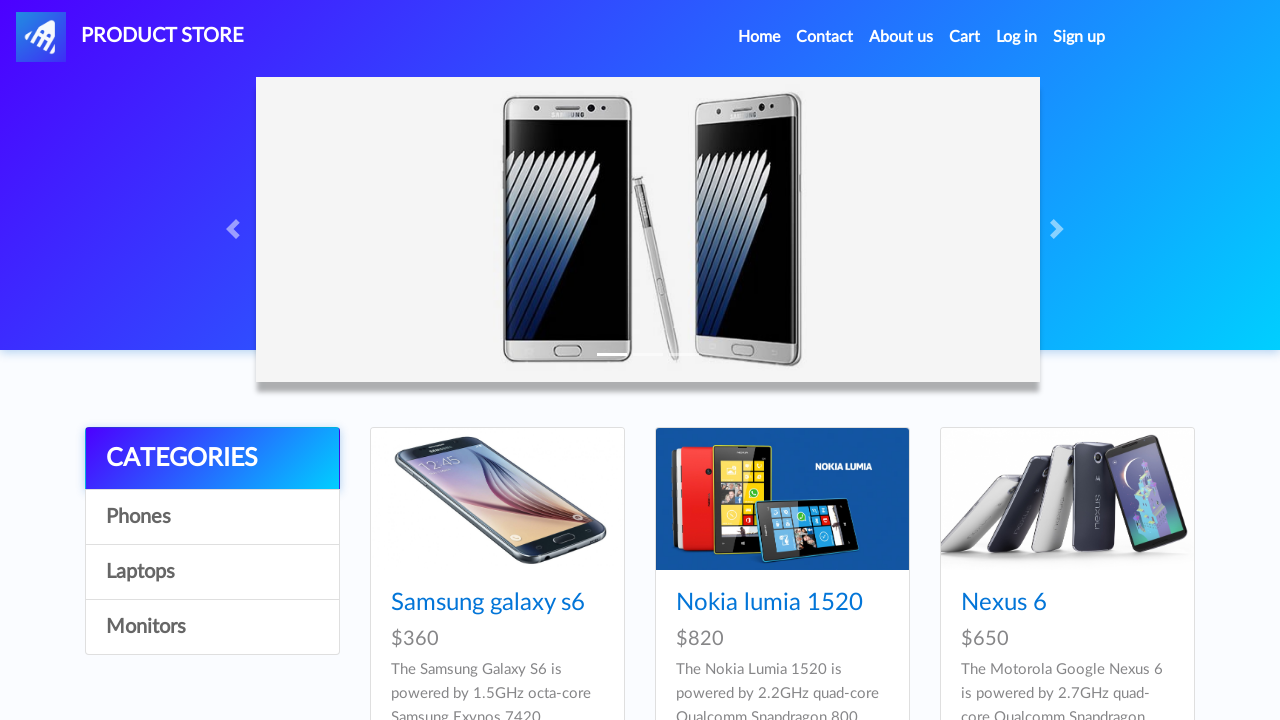

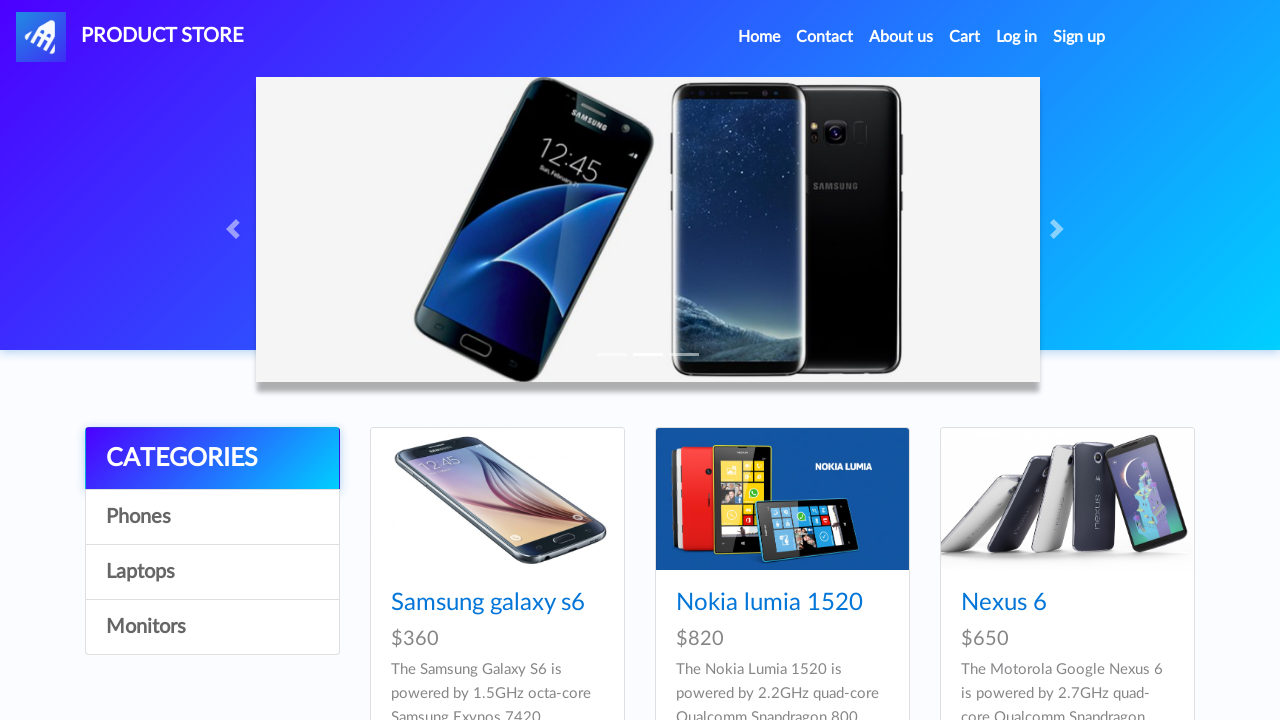